Tests that the author name "Rumiko Takahashi" is displayed correctly on the Inuyasha Wide Edition 3 manga product page on Star Comics website.

Starting URL: https://www.starcomics.com/fumetto/inuyasha-wide-edition-3

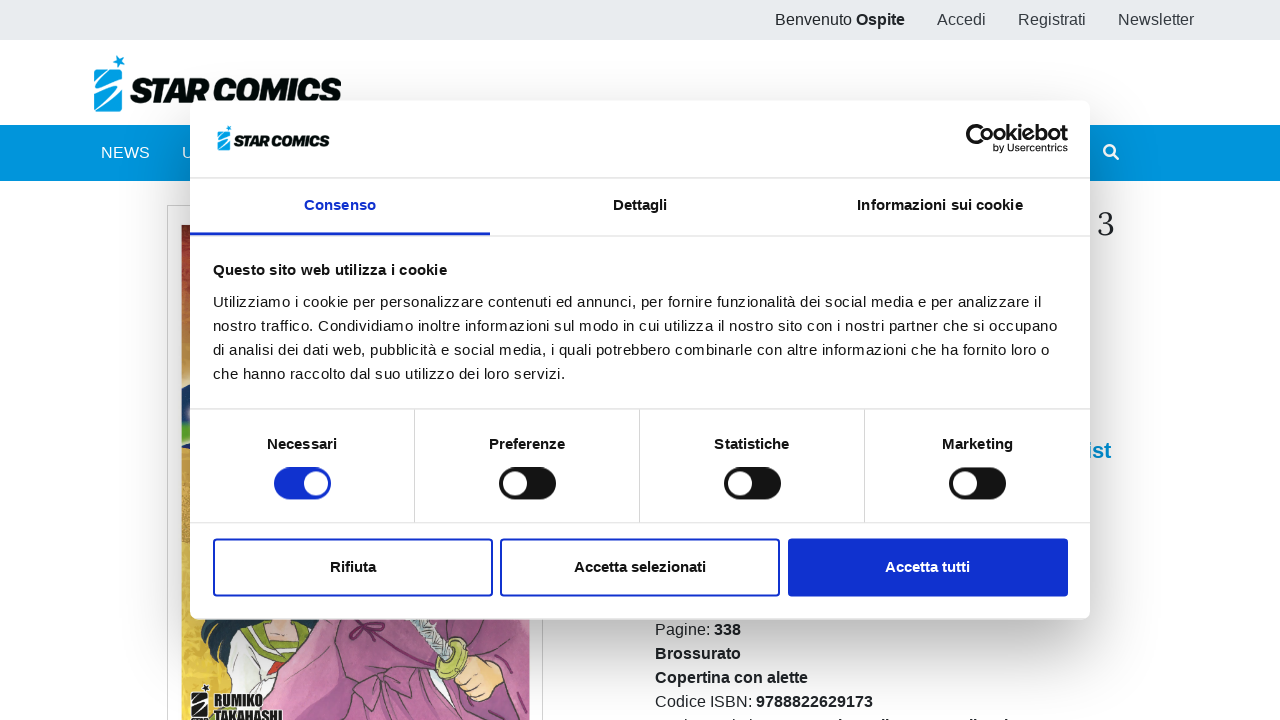

Set viewport size to 945x1012
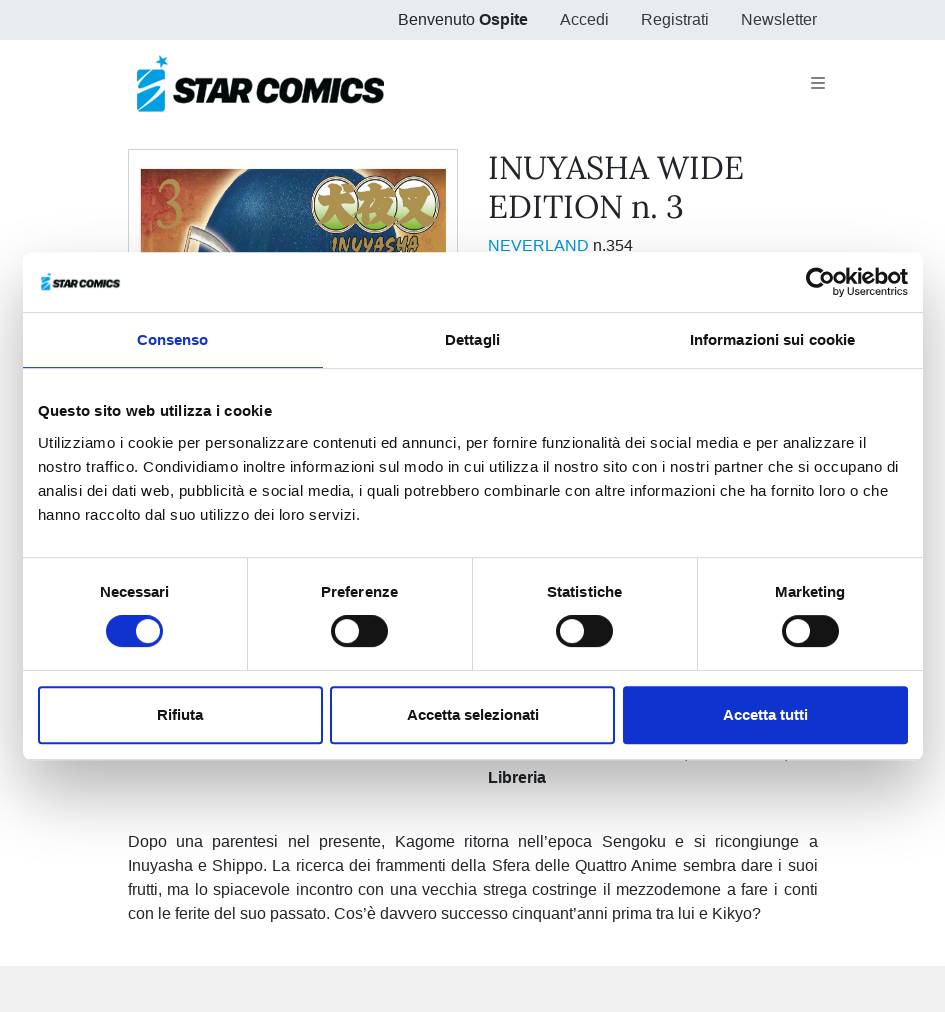

Located author link element with text 'Rumiko Takahashi'
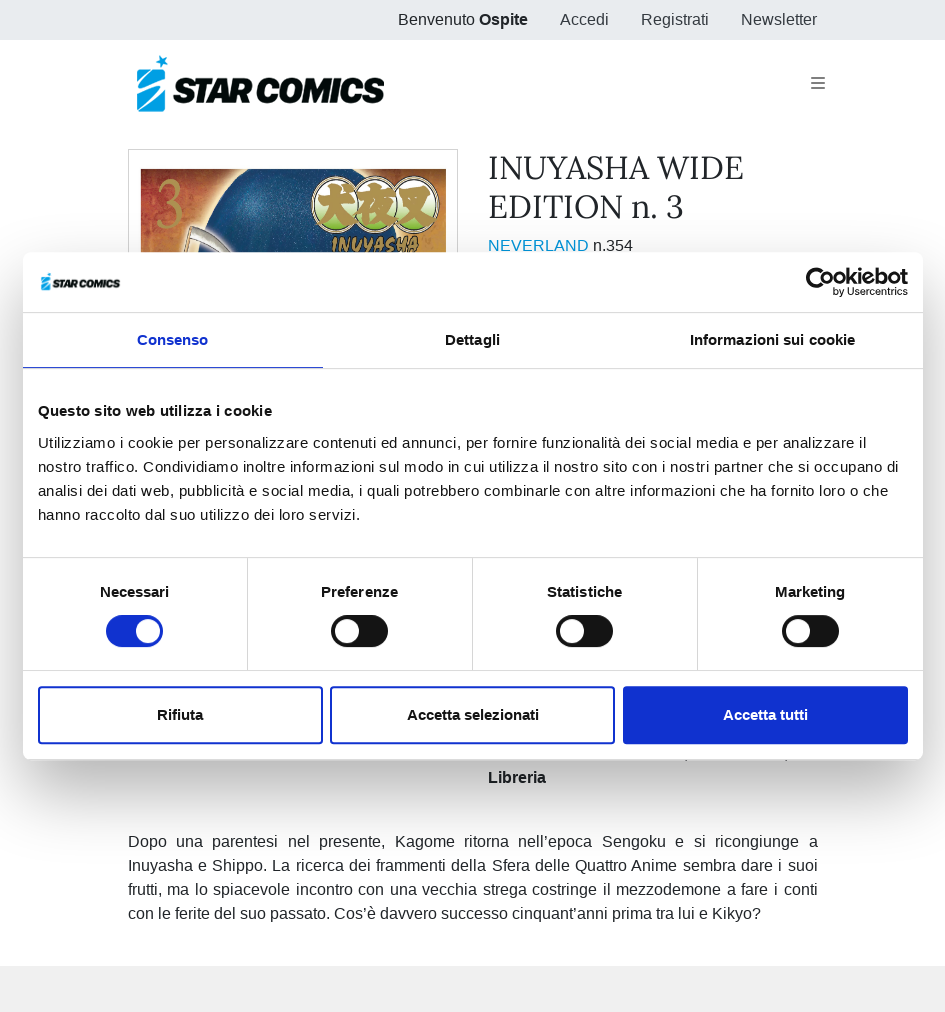

Waited for author link to be visible
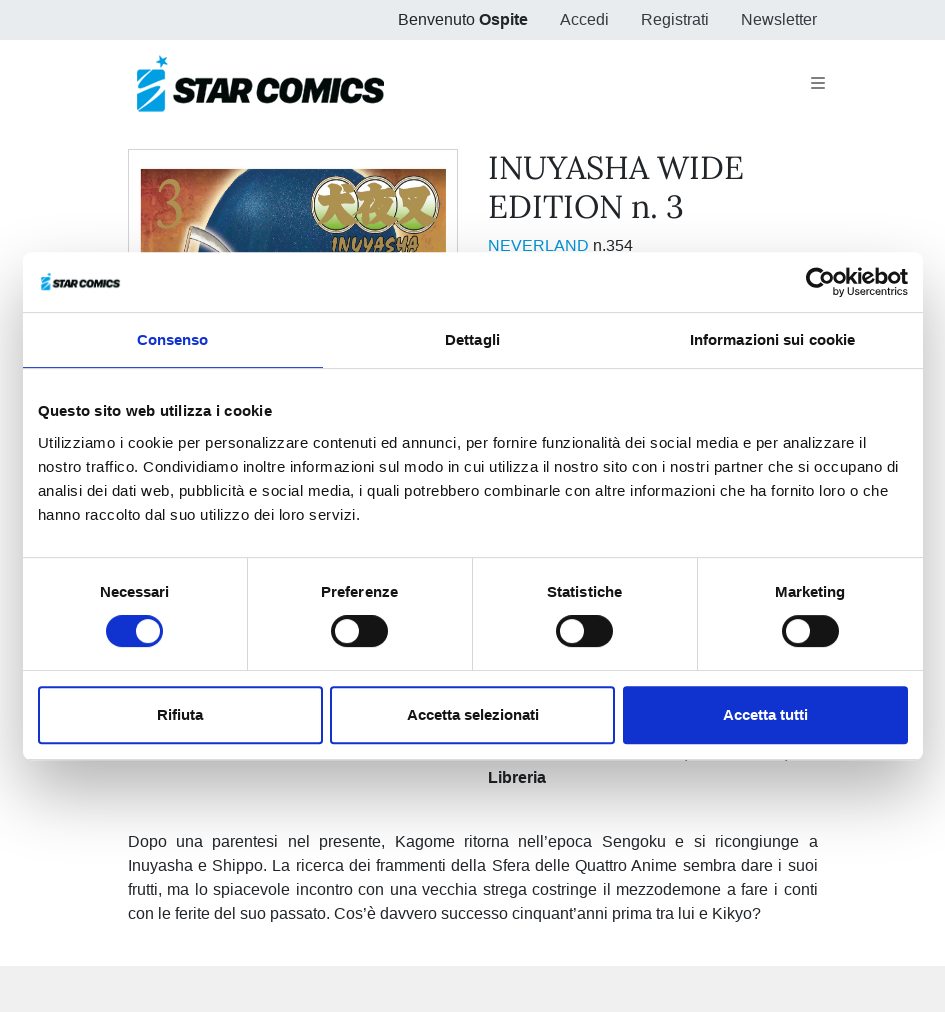

Verified author name 'Rumiko Takahashi' is displayed correctly
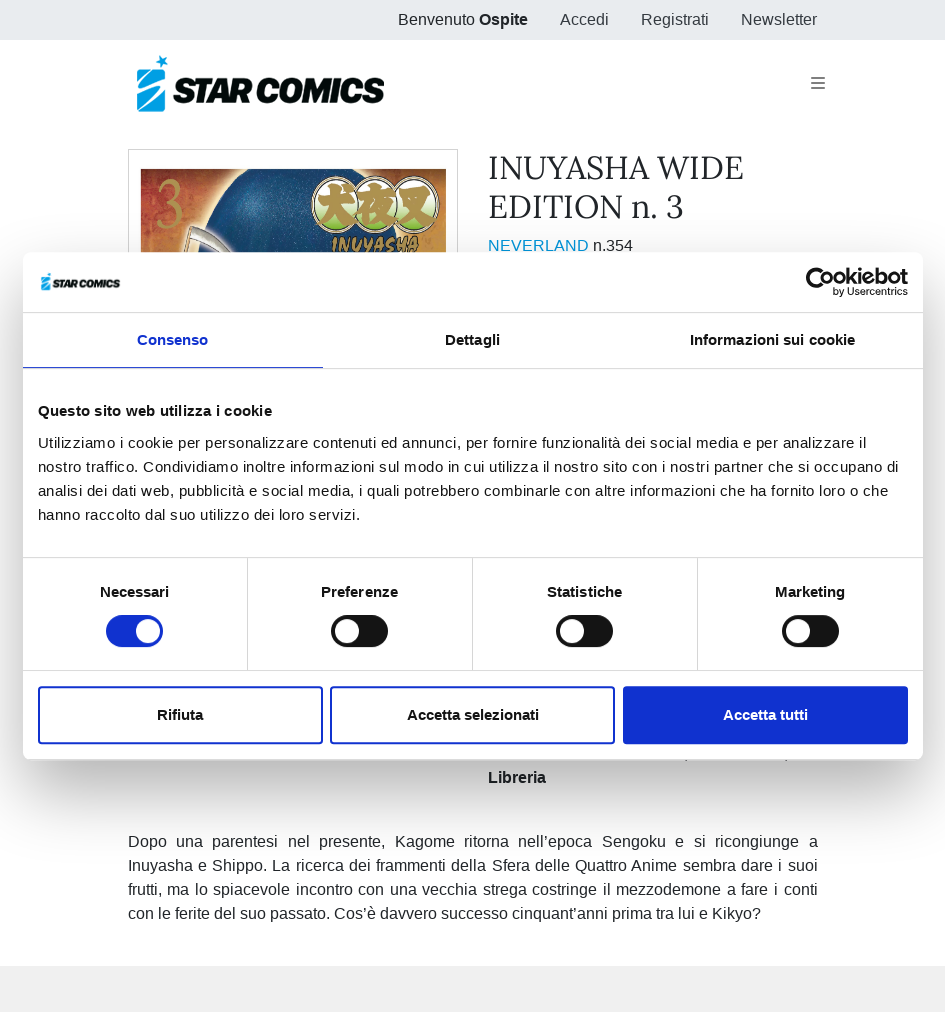

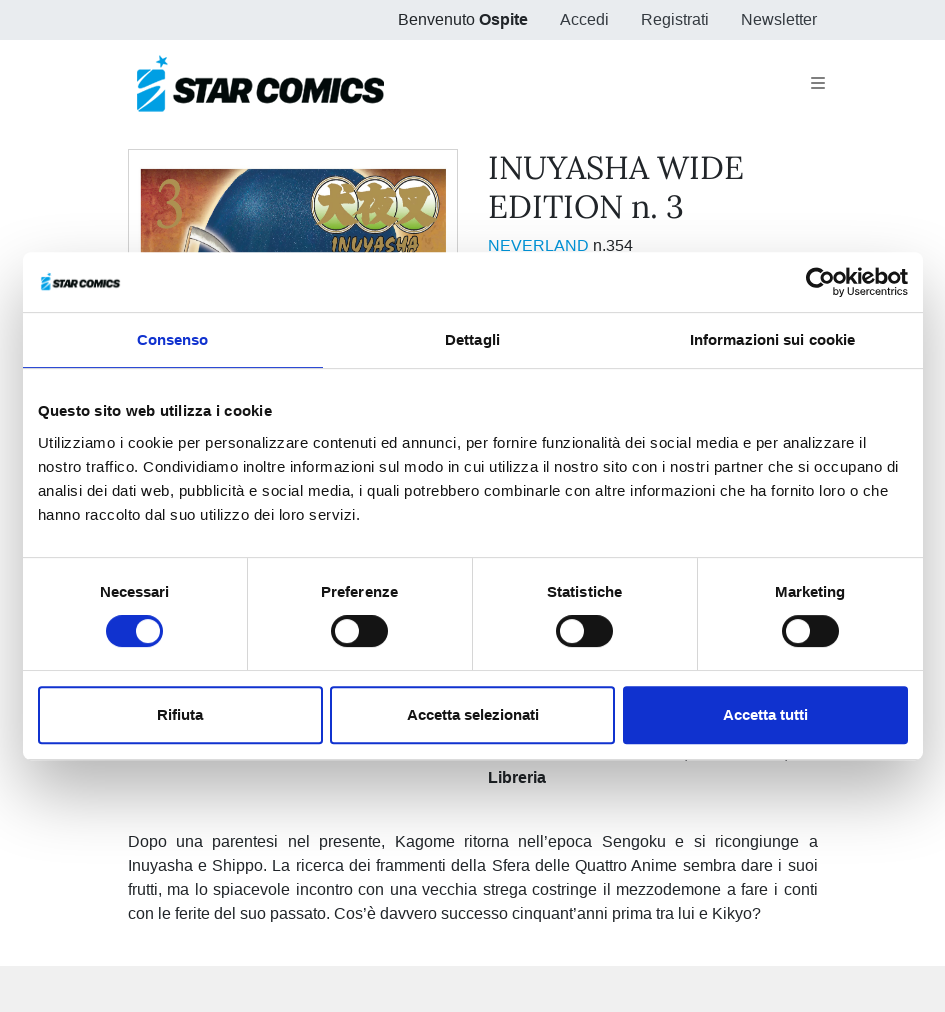